Solves a math problem on a web page by calculating a formula based on displayed value, entering the answer, and submitting the form with checkbox and radio button selections

Starting URL: http://suninjuly.github.io/math.html

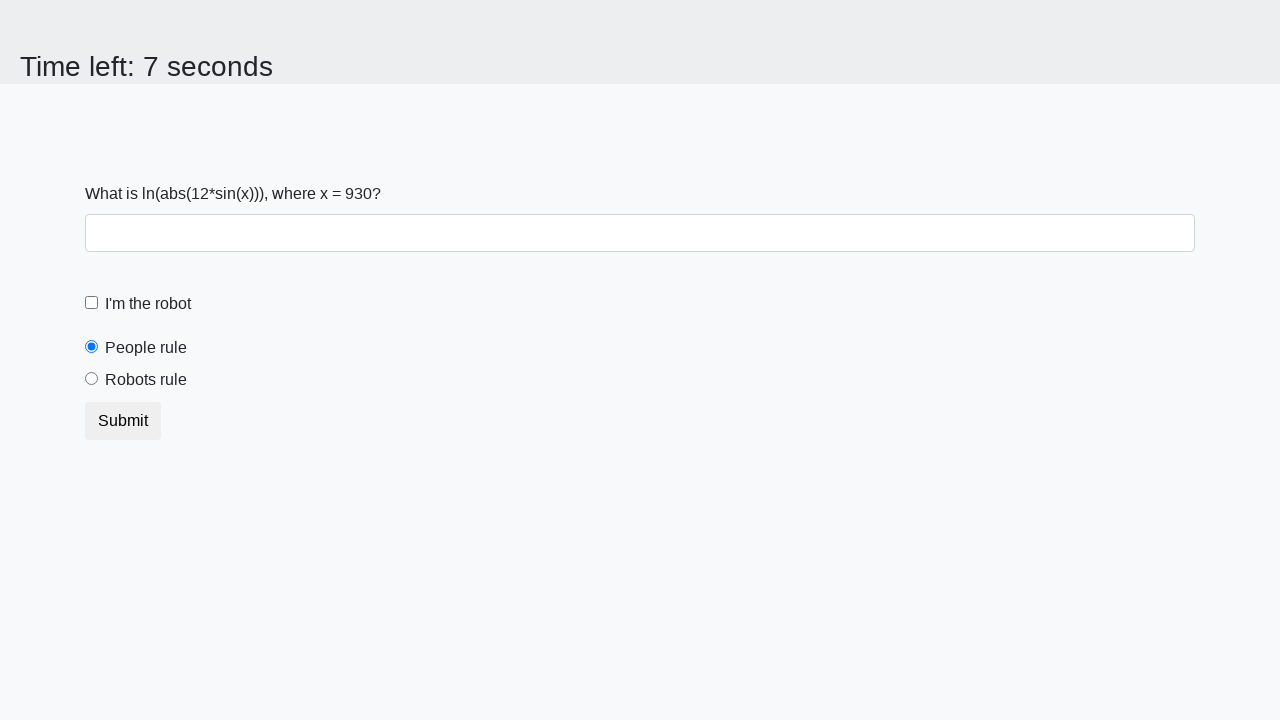

Located and retrieved X value from the page
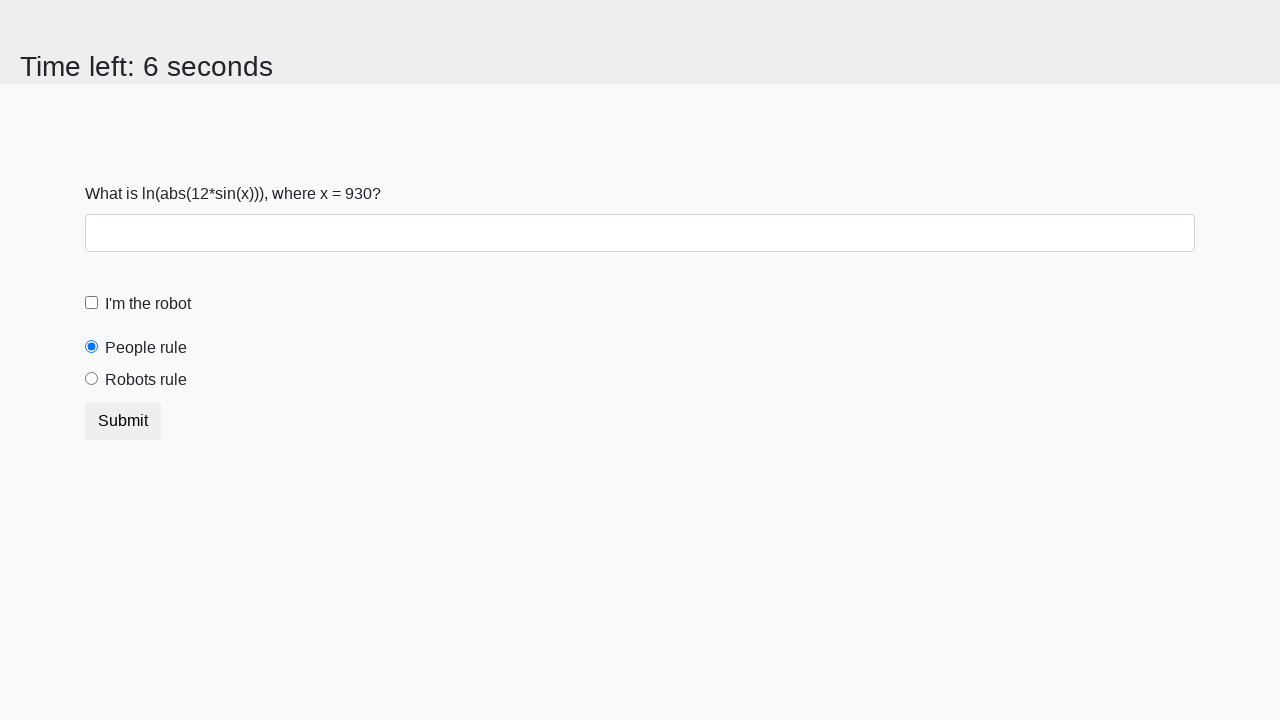

Calculated the answer using the formula: log(abs(12*sin(x)))
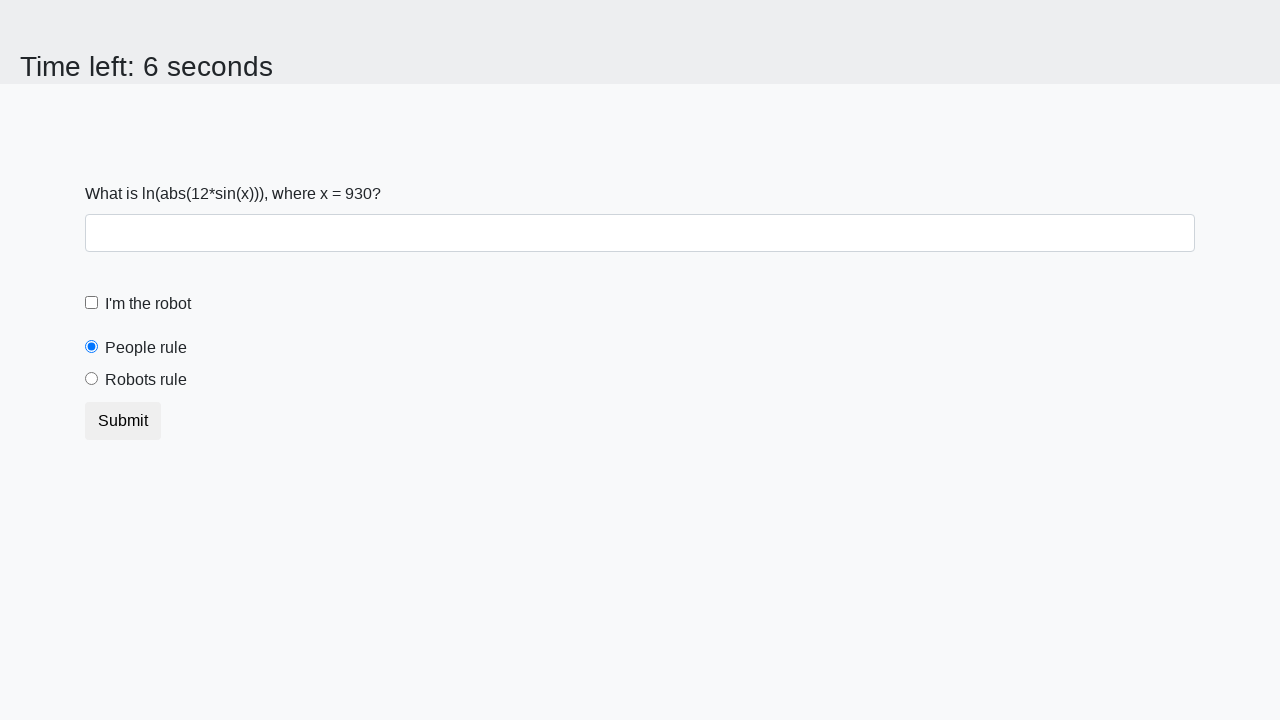

Filled the answer field with calculated value: 0.05968788218979809 on #answer
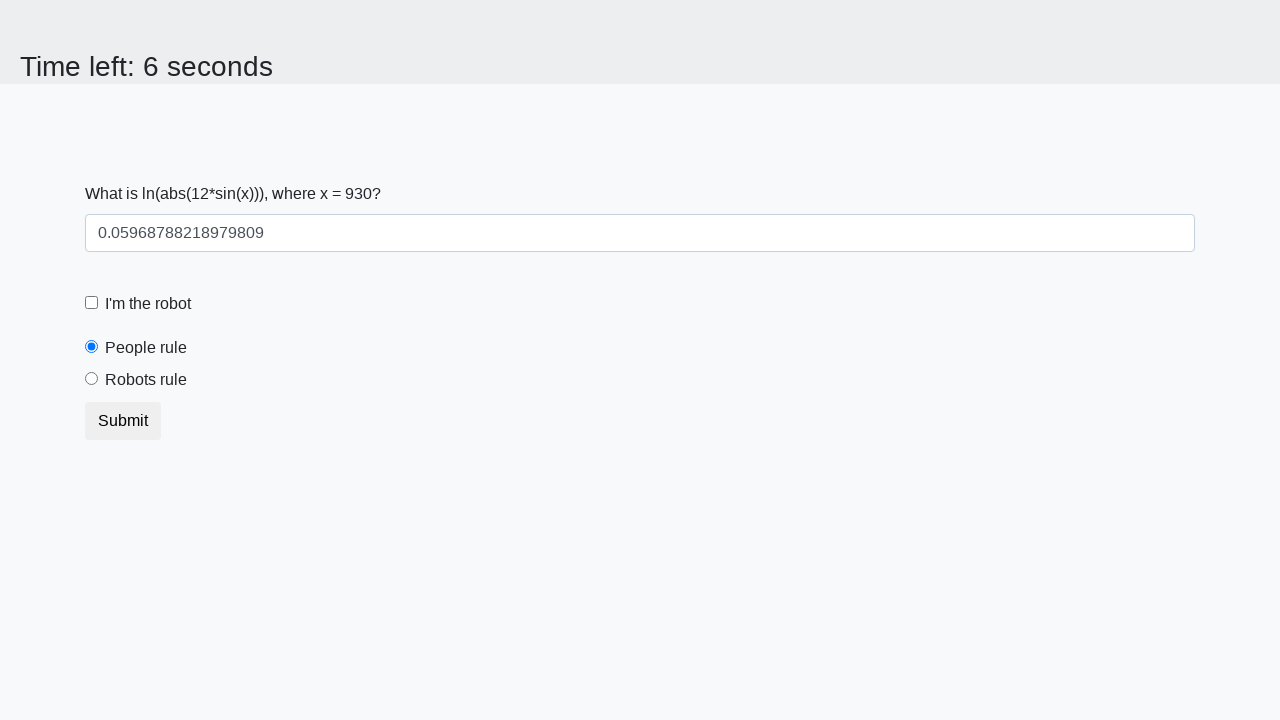

Clicked the robot checkbox at (92, 303) on #robotCheckbox
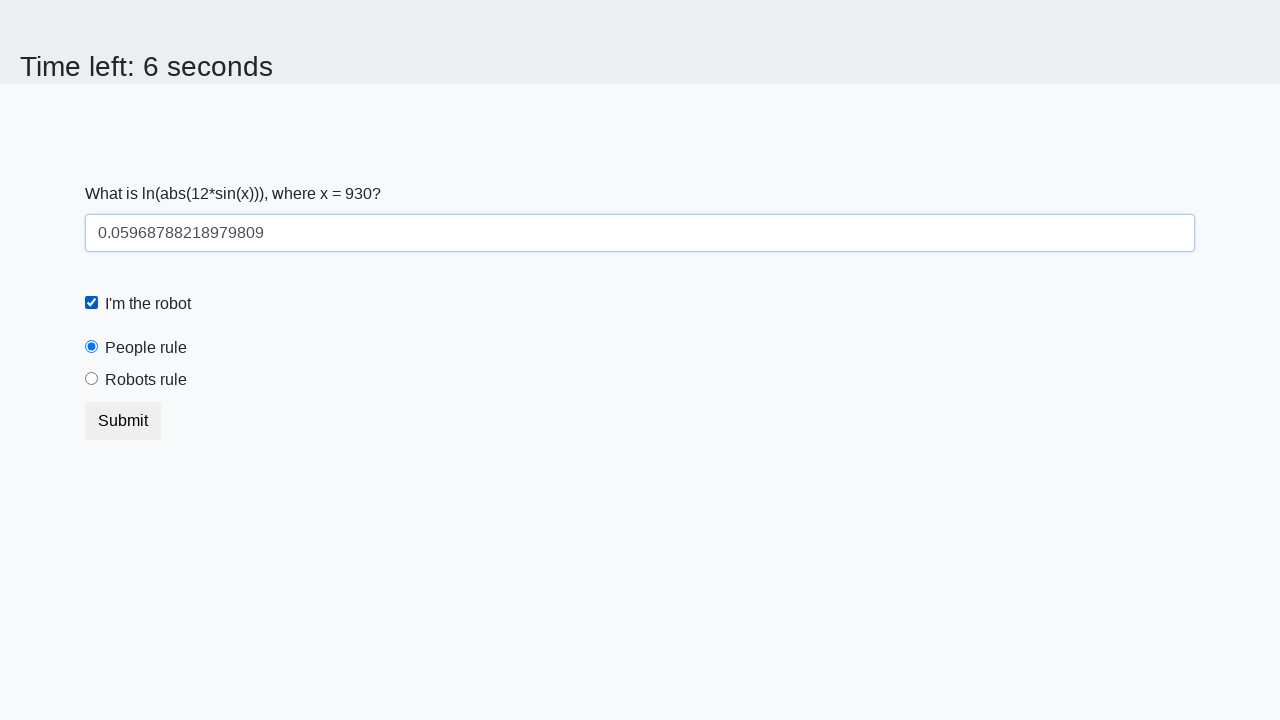

Selected the 'robots rule' radio button at (92, 379) on #robotsRule
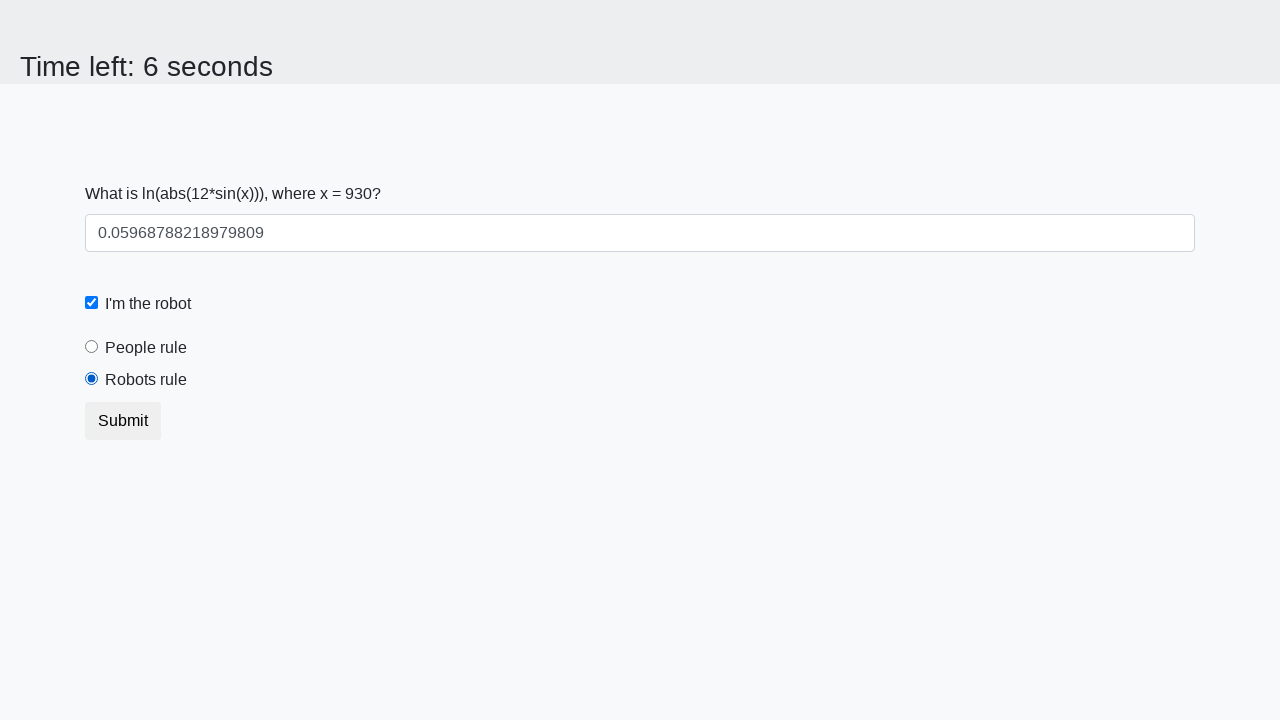

Clicked the submit button to submit the form at (123, 421) on button.btn.btn-default
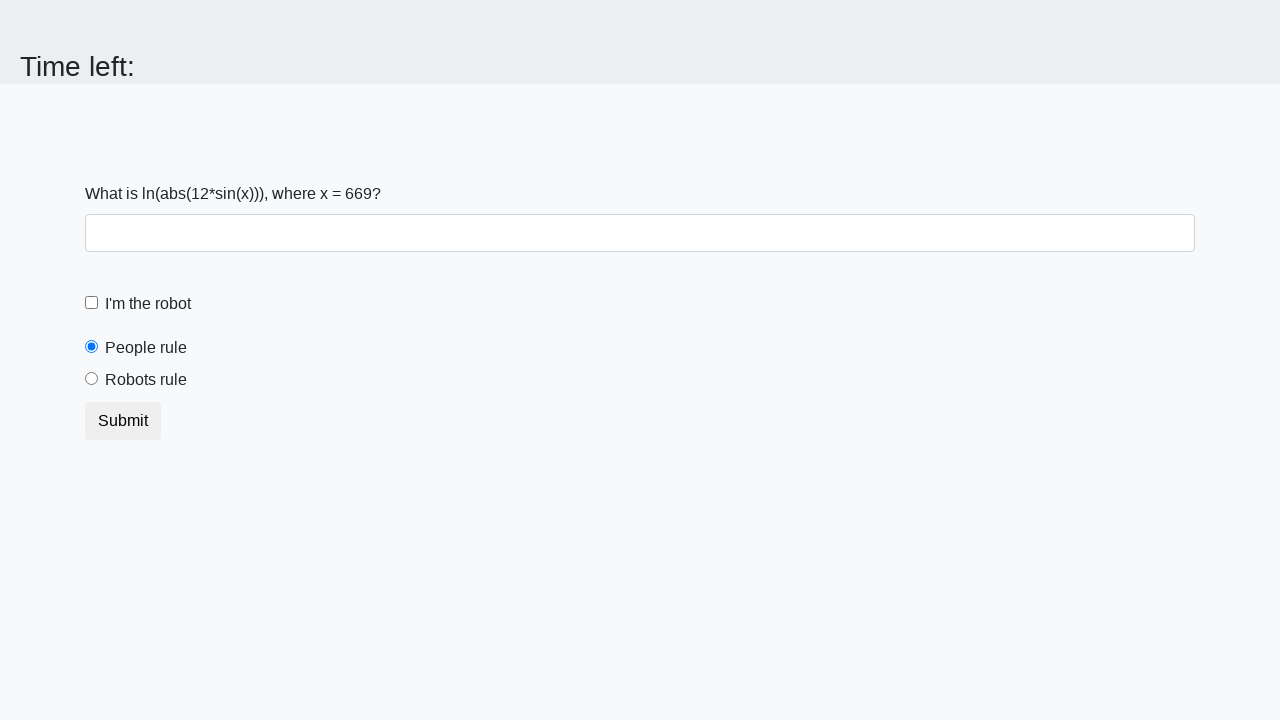

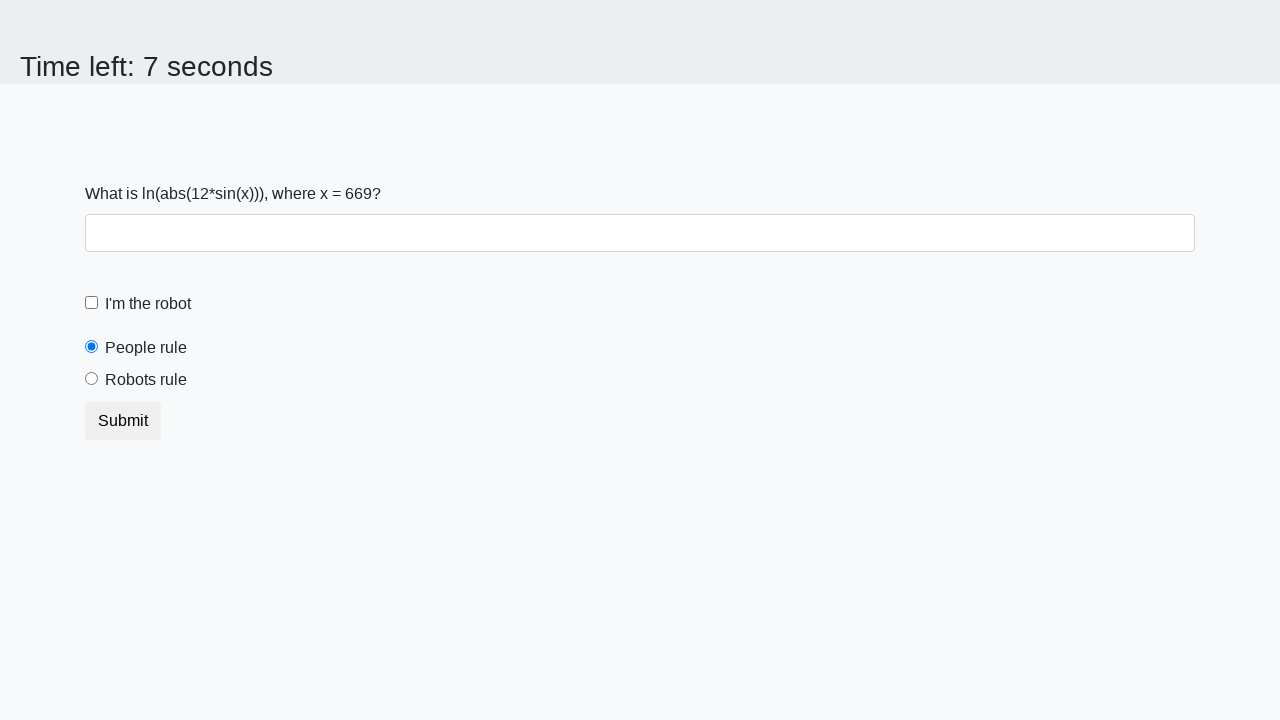